Tests a jQuery UI price range slider by dragging the minimum and maximum slider handles to adjust the price range

Starting URL: https://www.jqueryscript.net/demo/Price-Range-Slider-jQuery-UI/

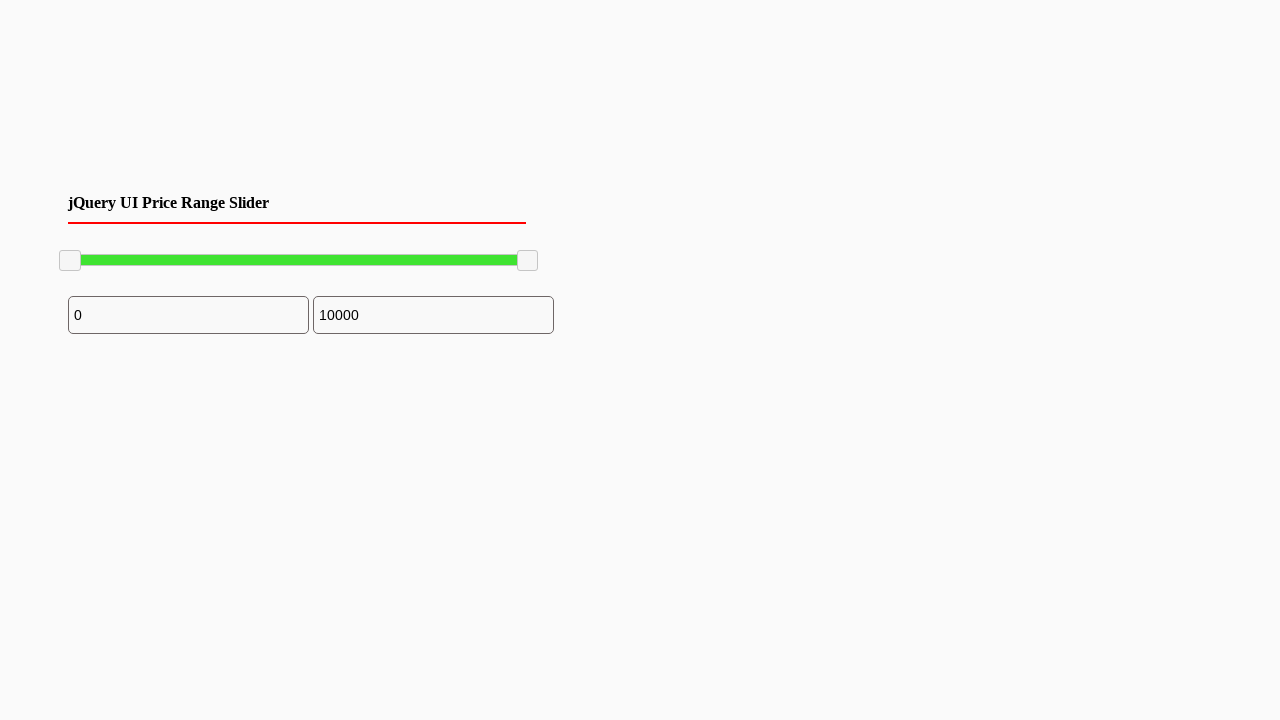

Located minimum range slider handle
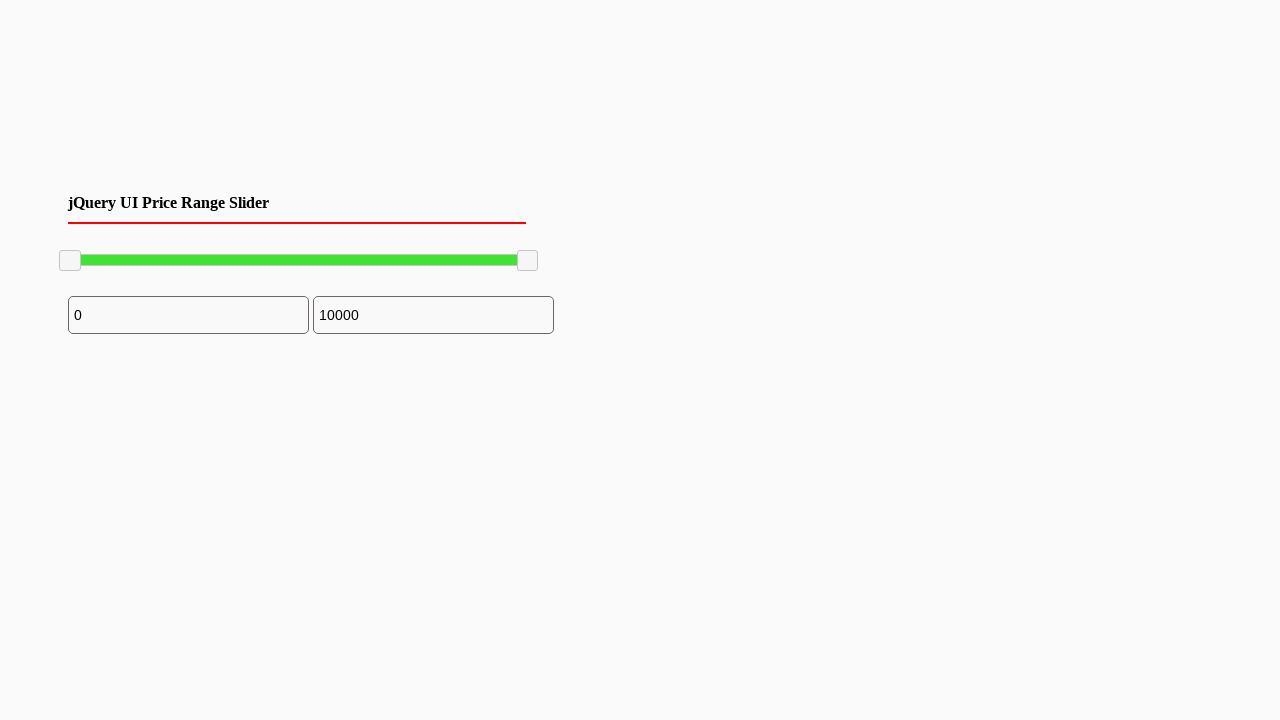

Located maximum range slider handle
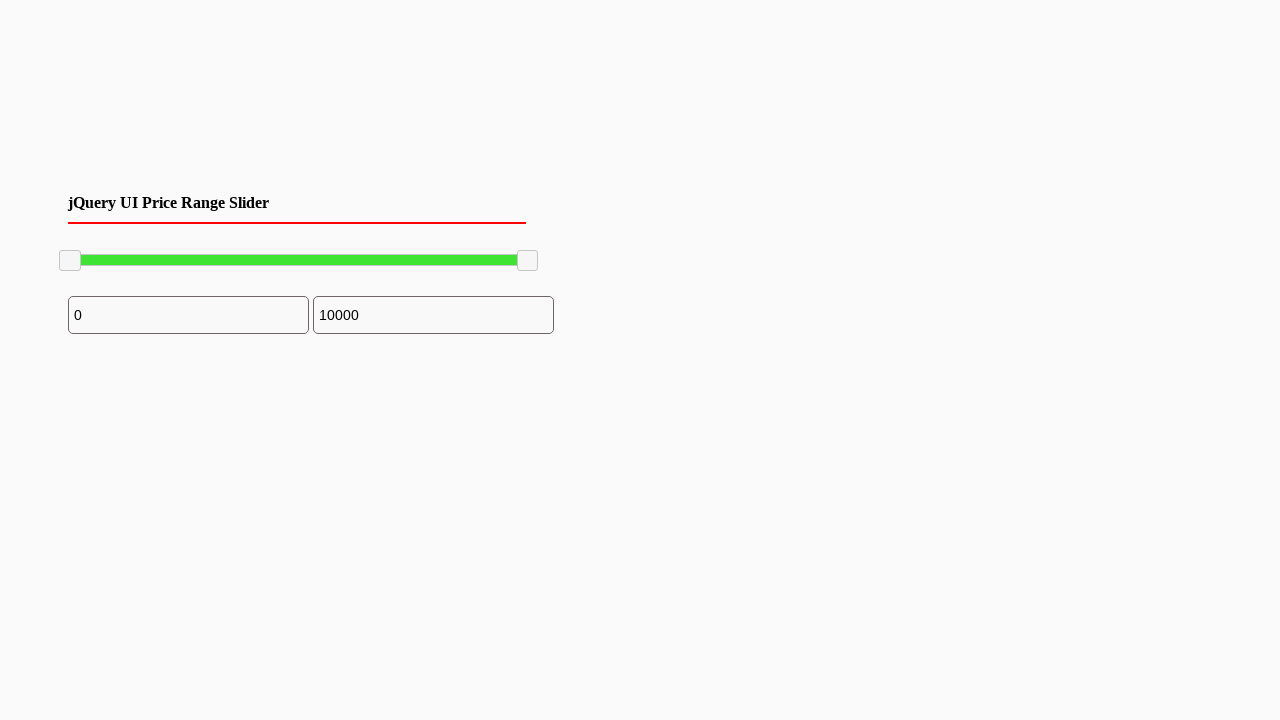

Retrieved bounding box of minimum slider handle
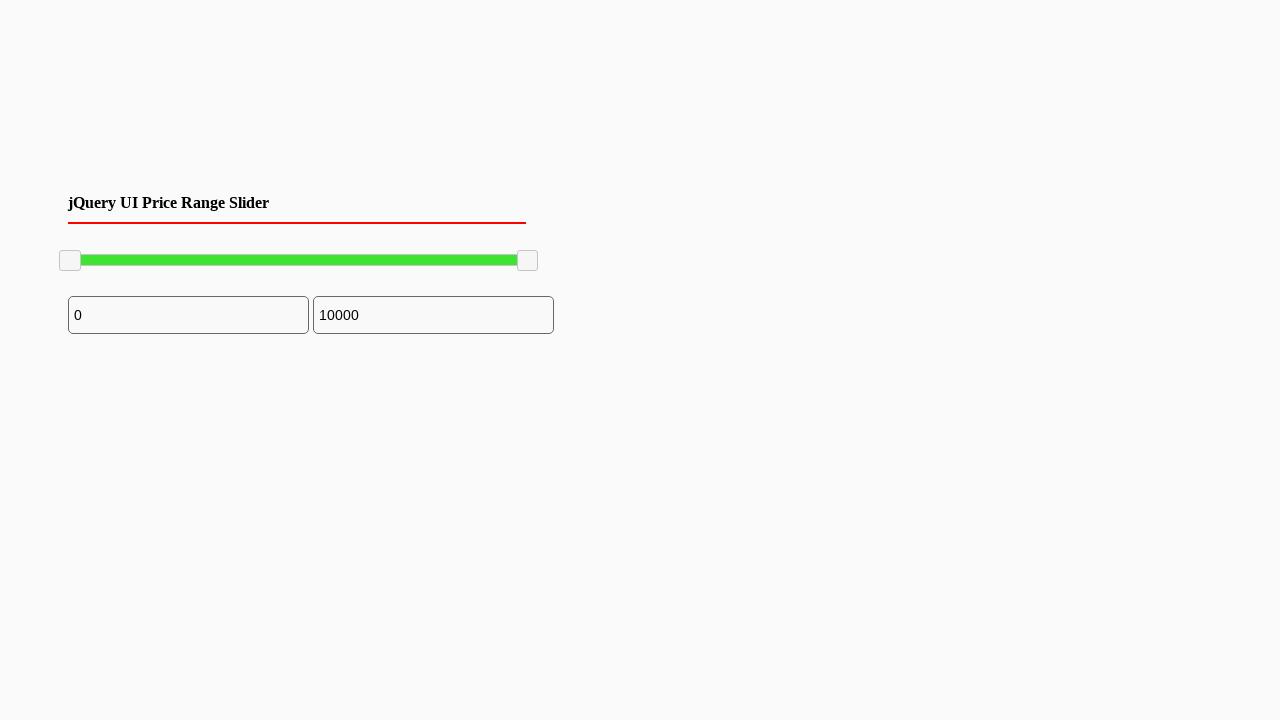

Moved mouse to center of minimum slider handle at (70, 261)
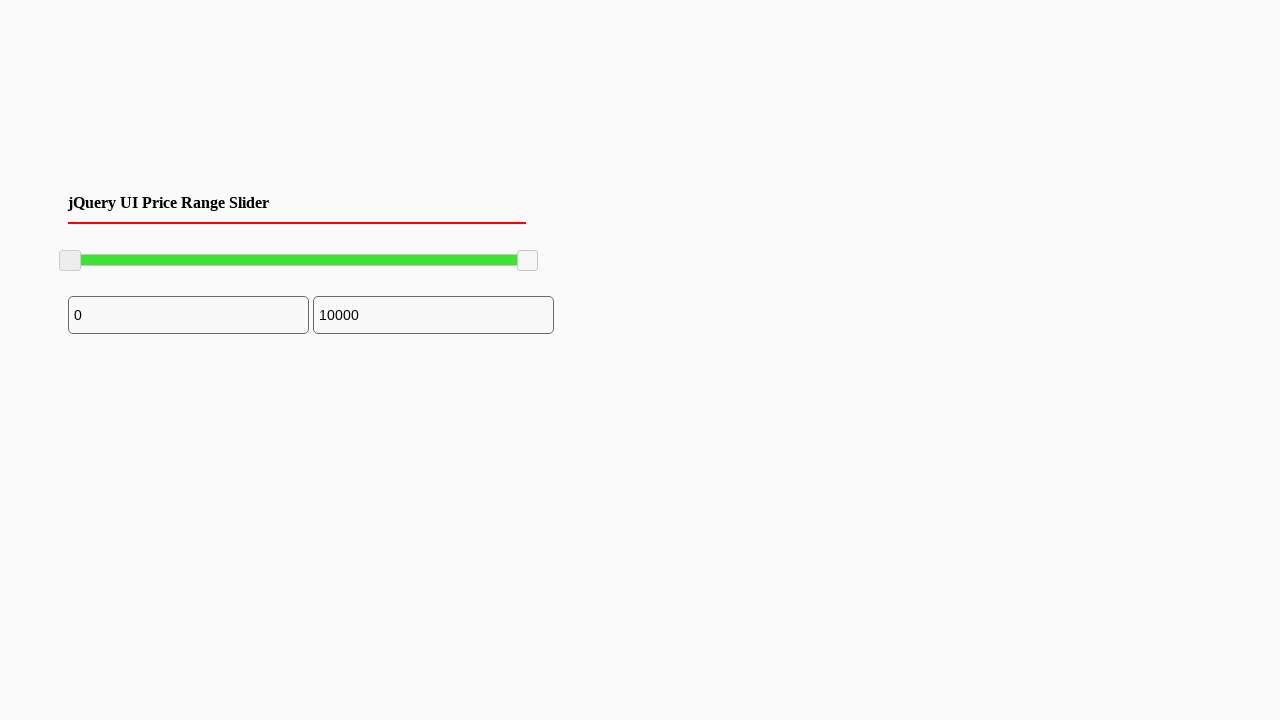

Pressed mouse button down on minimum slider handle at (70, 261)
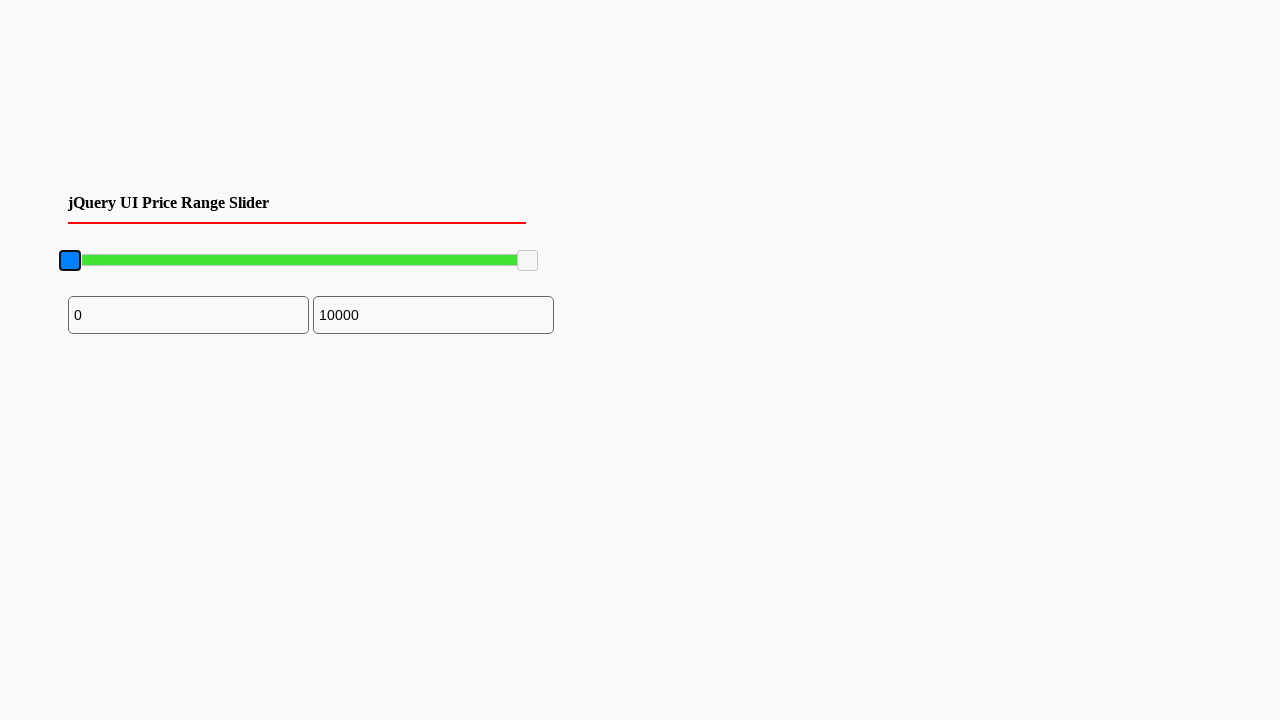

Dragged minimum slider handle 100 pixels to the right at (170, 261)
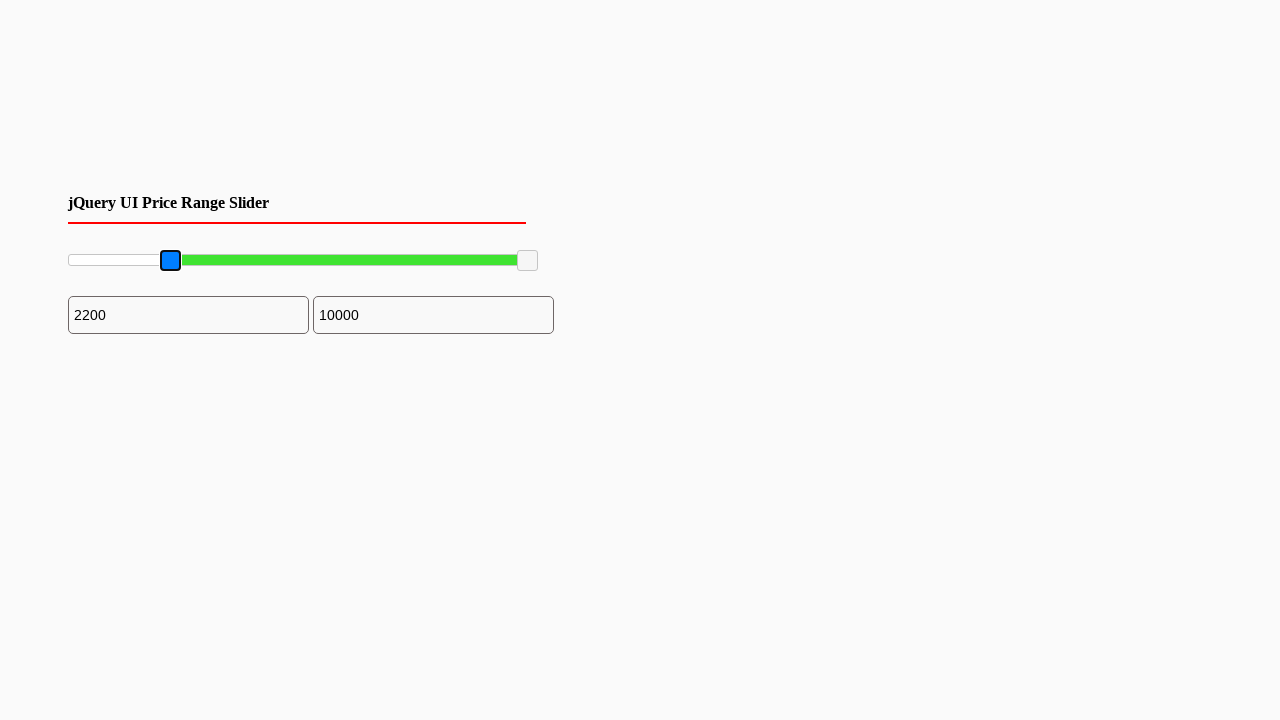

Released mouse button on minimum slider handle at (170, 261)
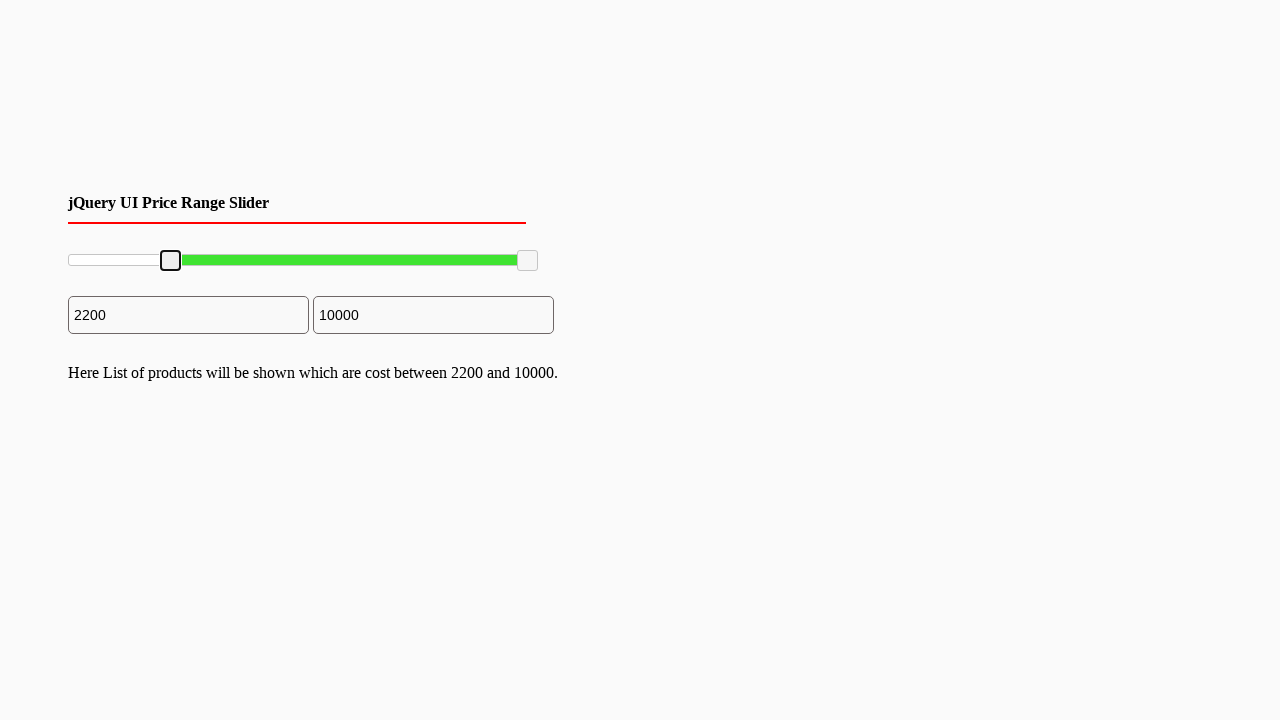

Retrieved bounding box of maximum slider handle
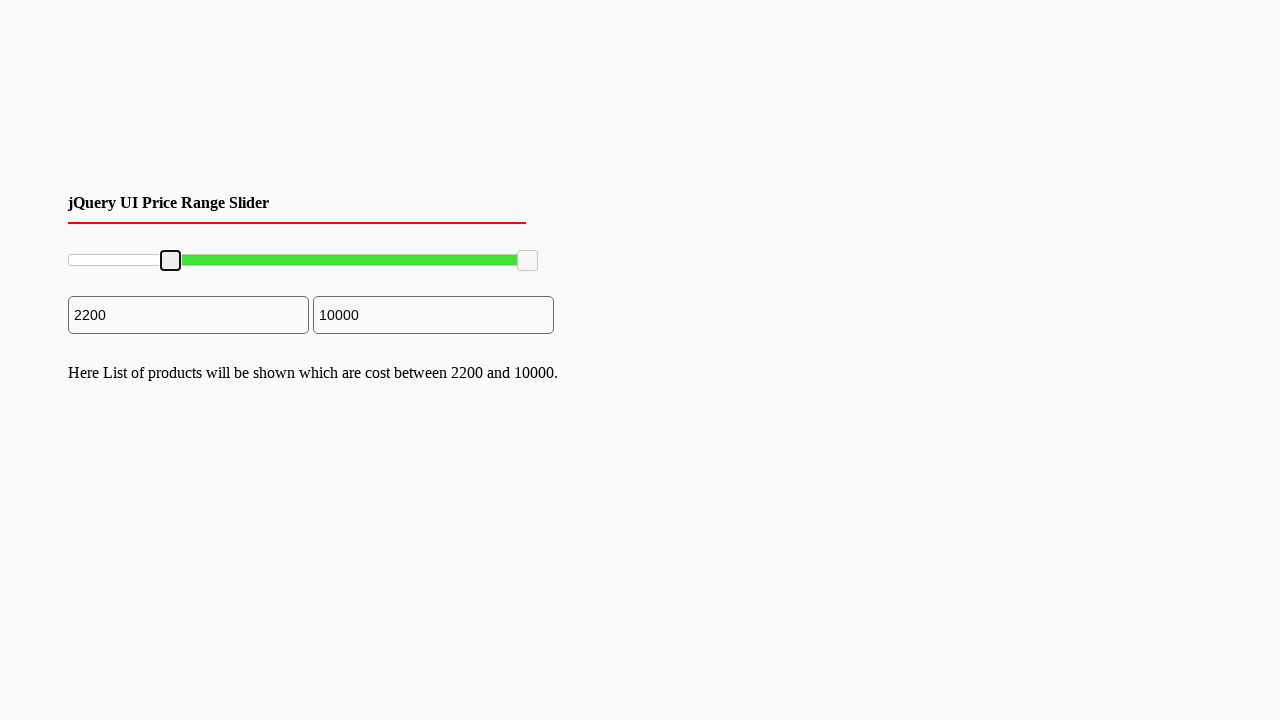

Moved mouse to center of maximum slider handle at (528, 261)
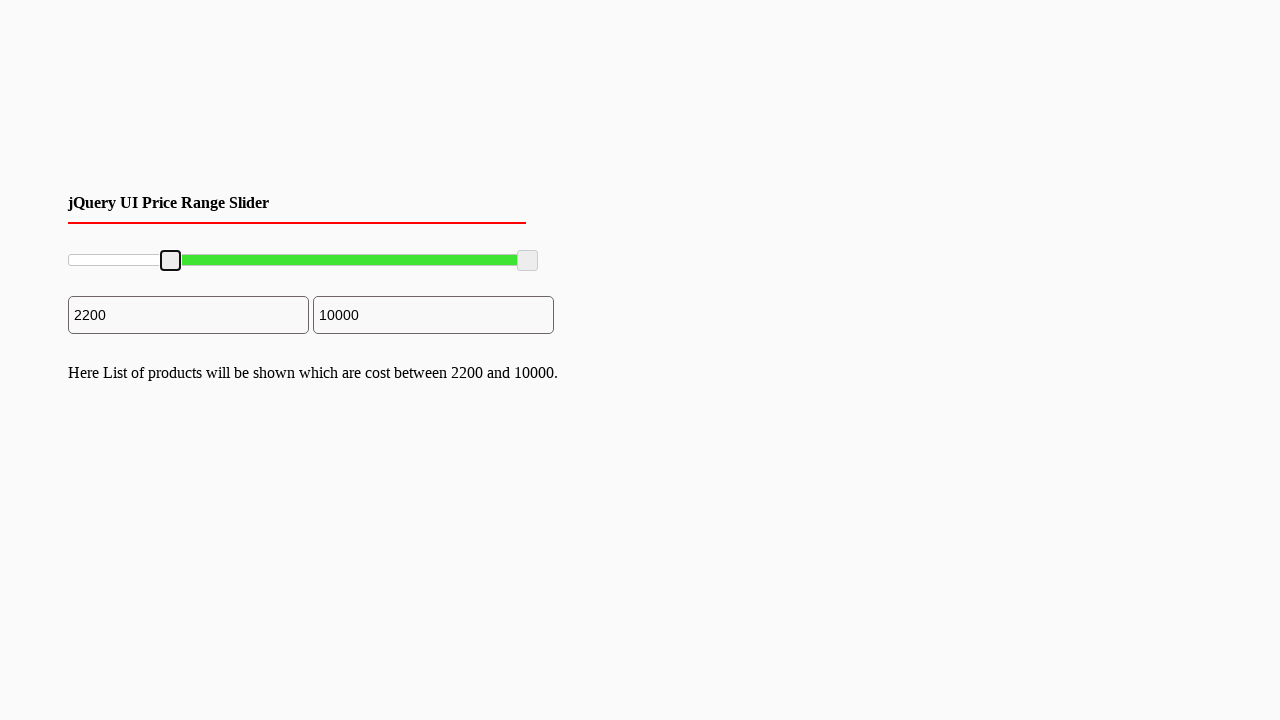

Pressed mouse button down on maximum slider handle at (528, 261)
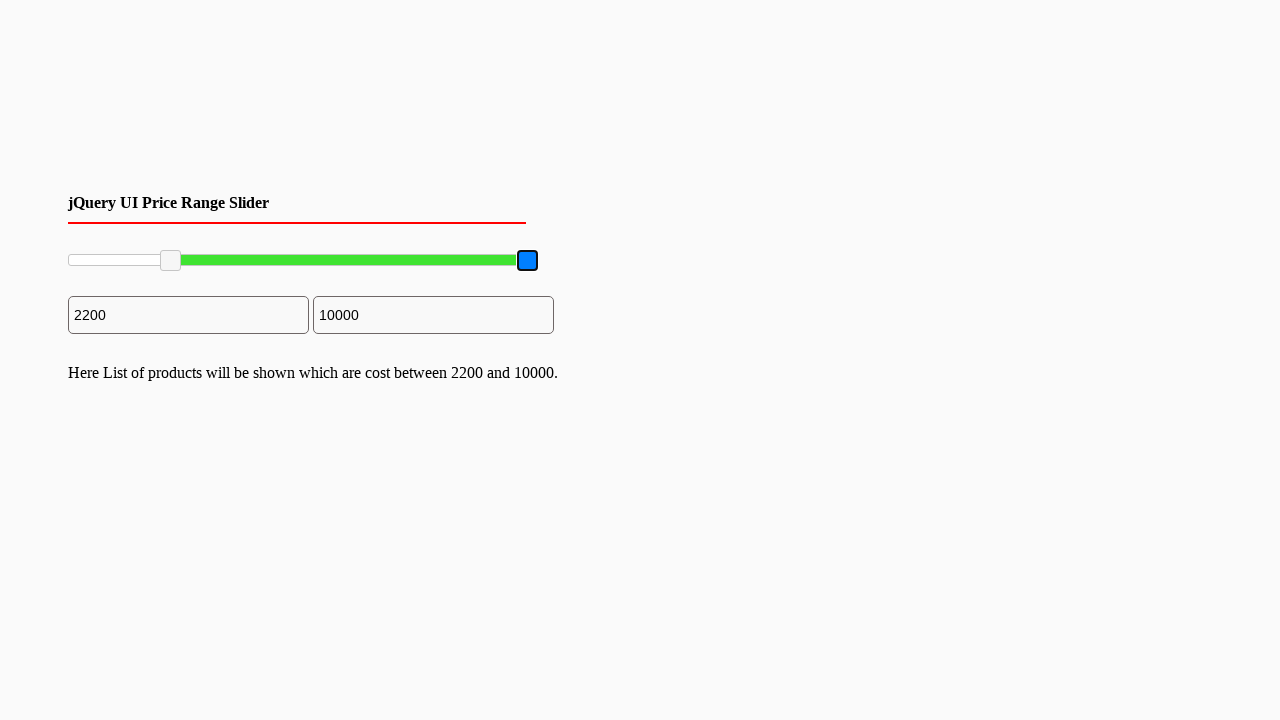

Dragged maximum slider handle 100 pixels to the left at (428, 261)
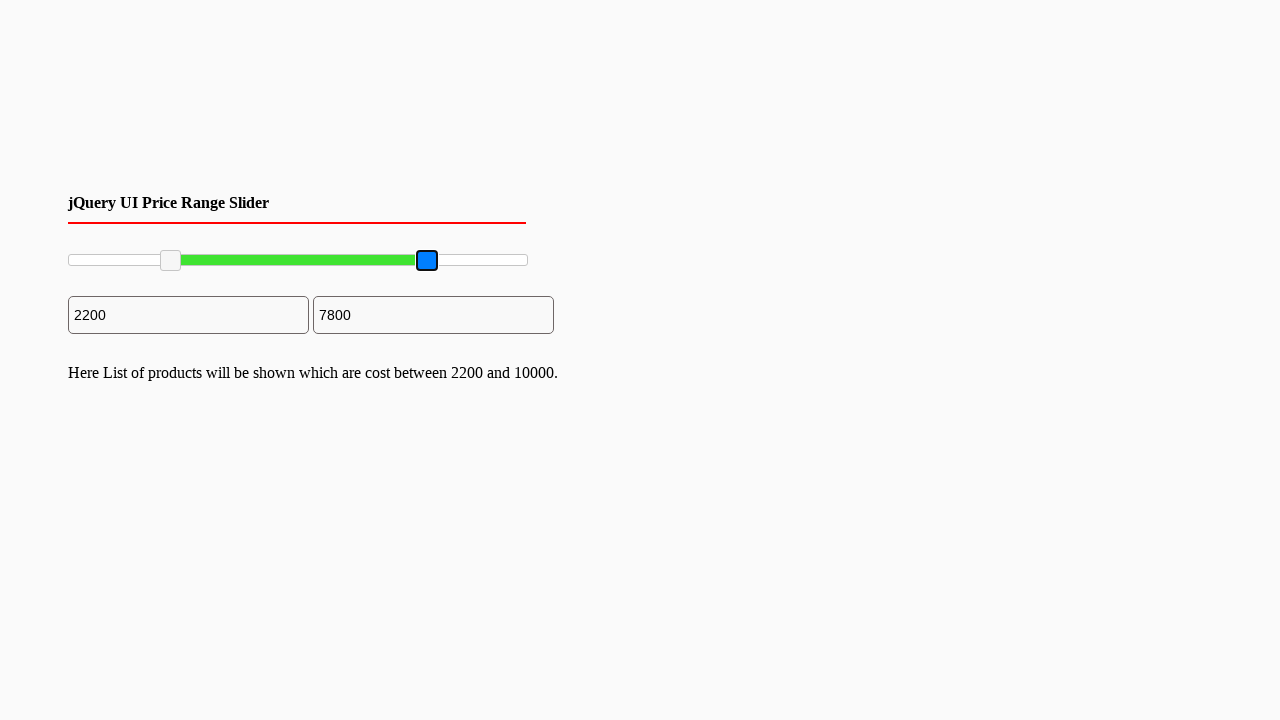

Released mouse button on maximum slider handle at (428, 261)
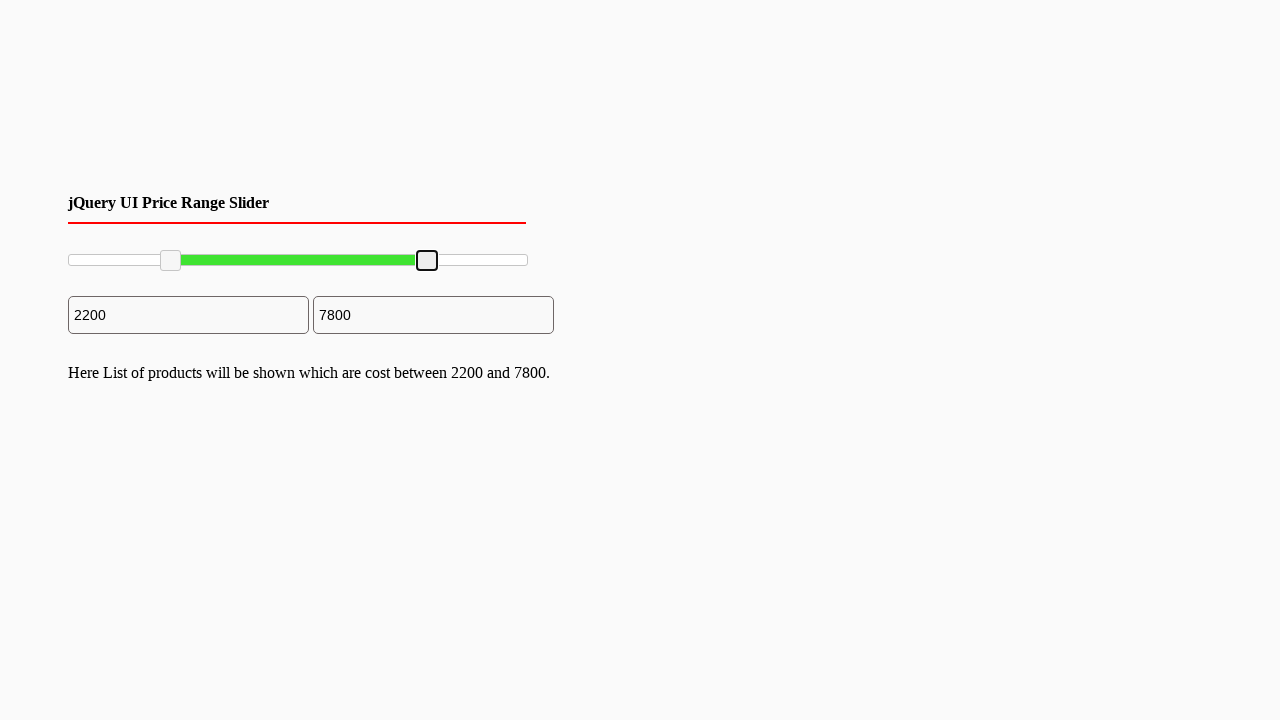

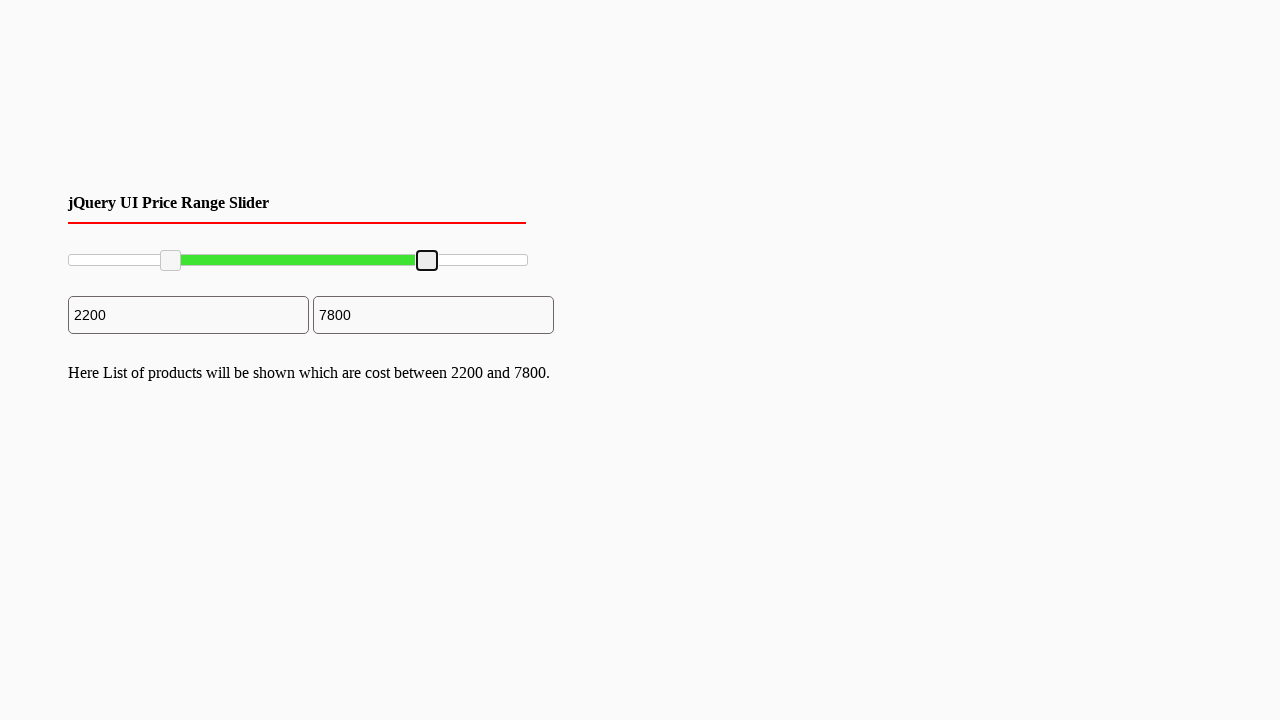